Tests passenger count selector functionality by opening the dropdown, incrementing the adult passenger count 4 times to reach 5 adults, closing the dropdown, and verifying the displayed count.

Starting URL: https://rahulshettyacademy.com/dropdownsPractise/

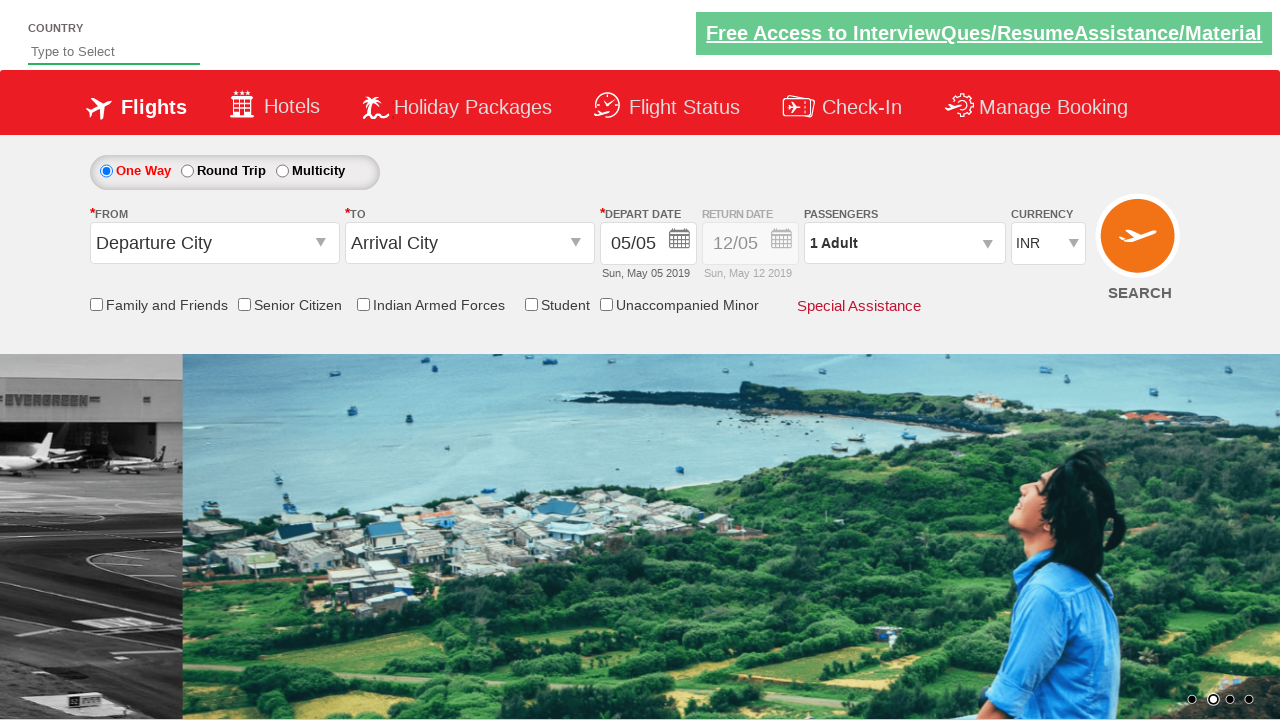

Clicked on passenger info dropdown to open it at (904, 243) on #divpaxinfo
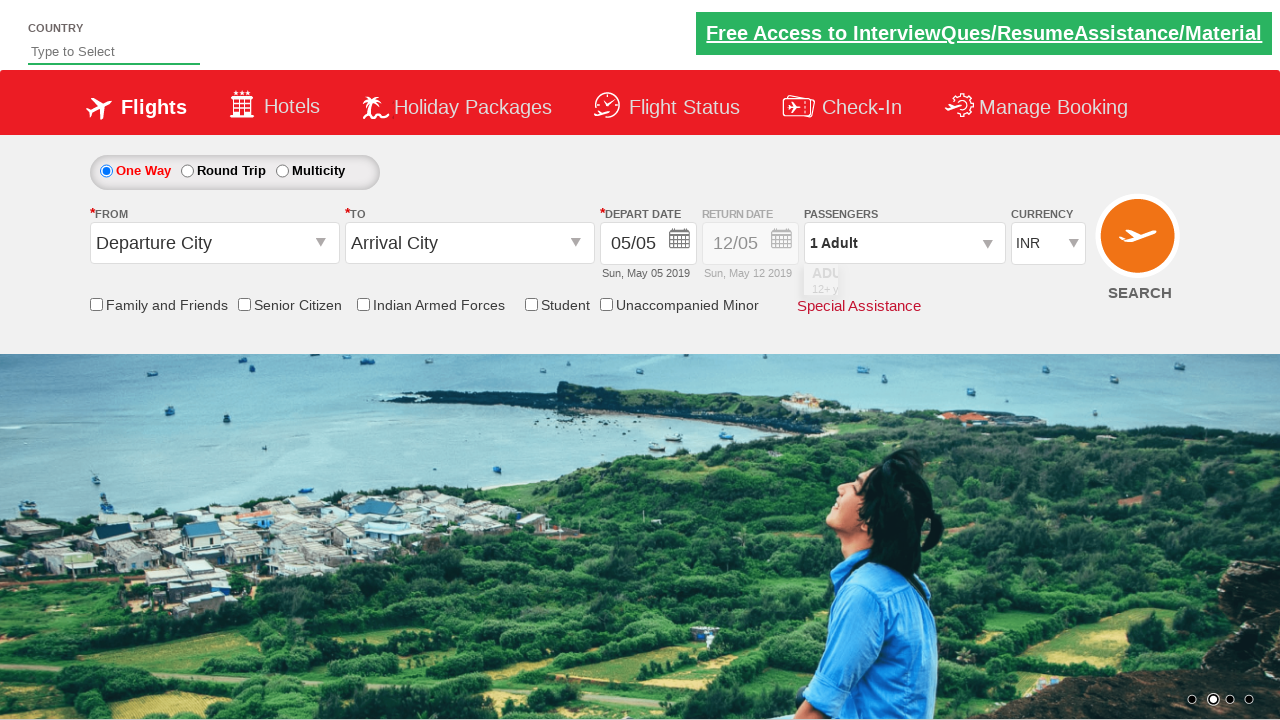

Passenger dropdown opened and increment button became visible
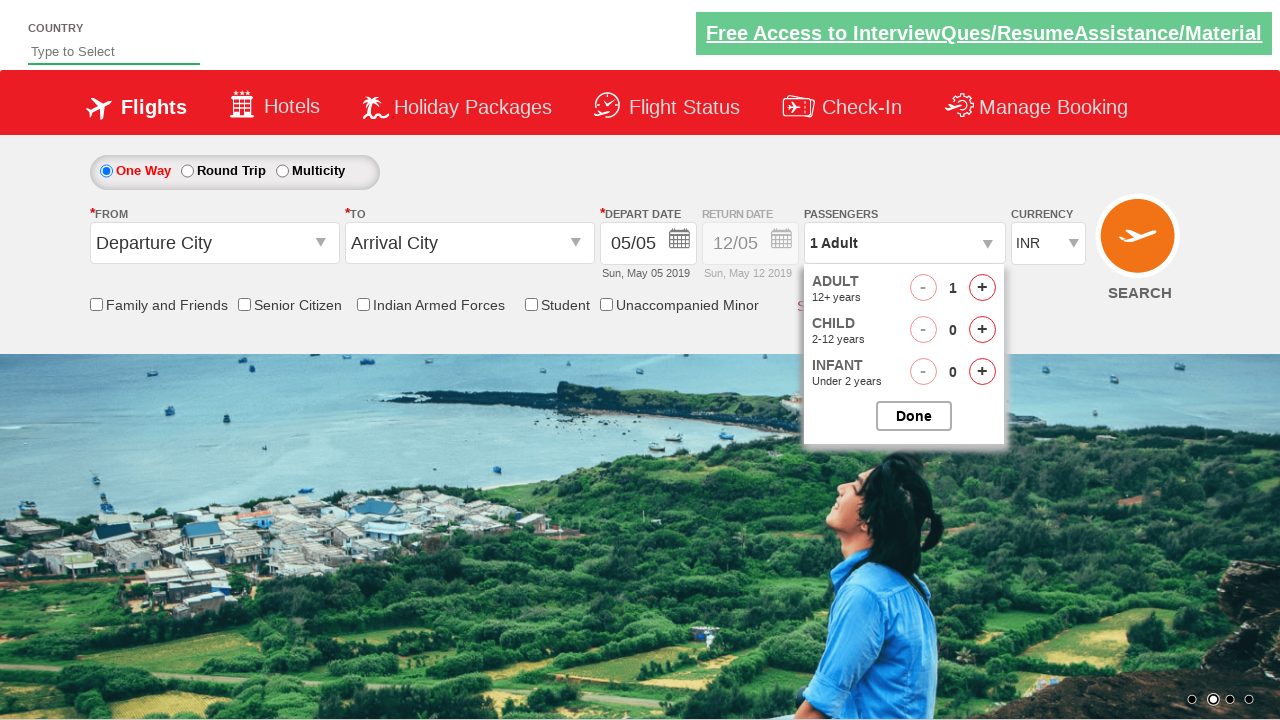

Incremented adult passenger count (iteration 1 of 4) at (982, 288) on #hrefIncAdt
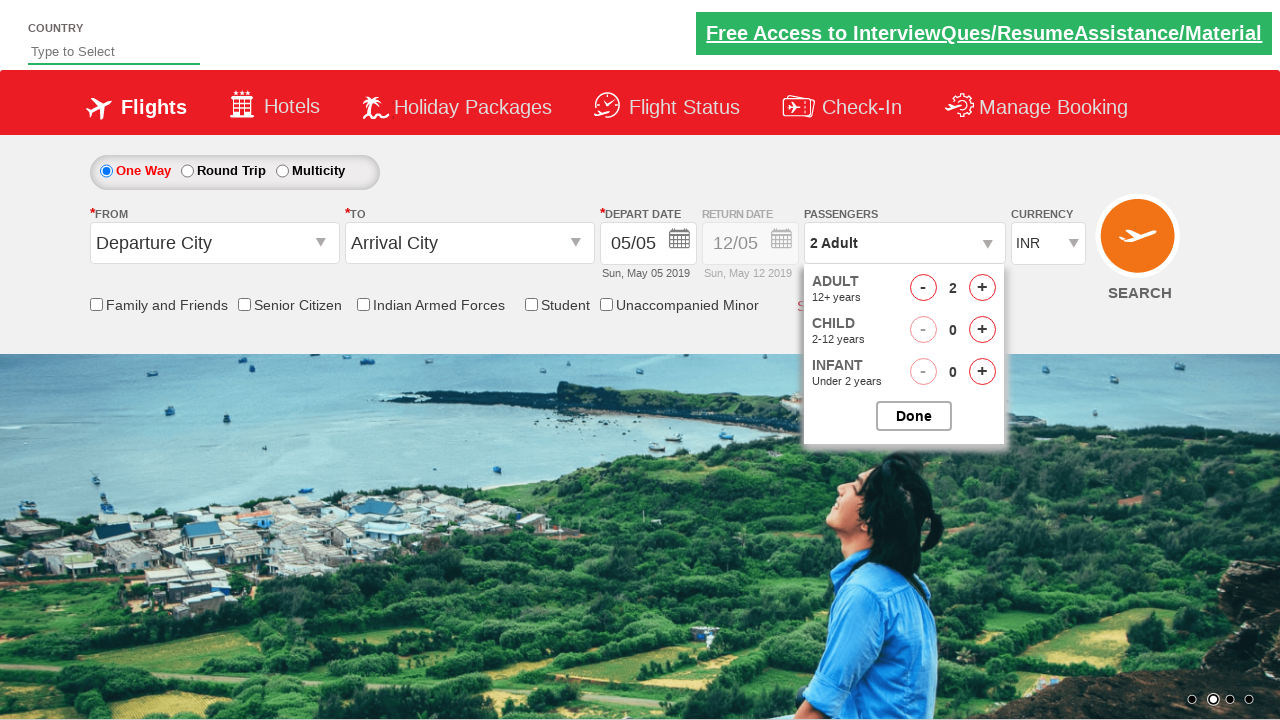

Incremented adult passenger count (iteration 2 of 4) at (982, 288) on #hrefIncAdt
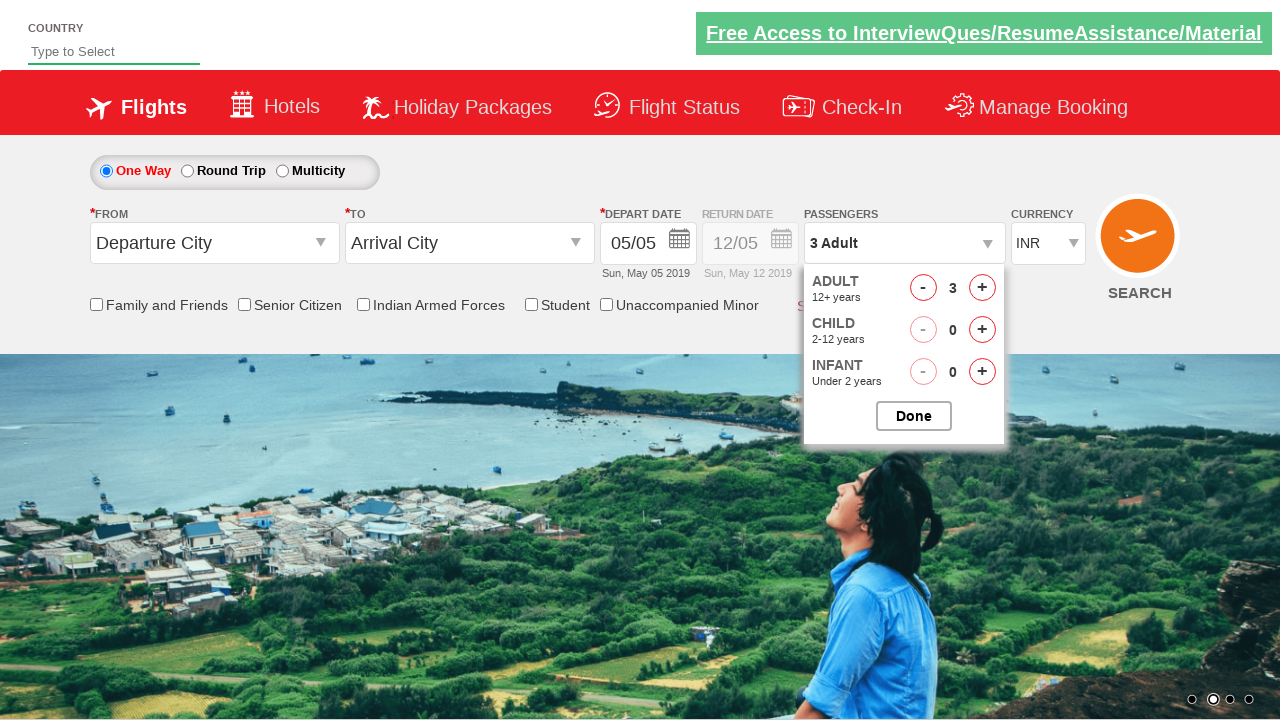

Incremented adult passenger count (iteration 3 of 4) at (982, 288) on #hrefIncAdt
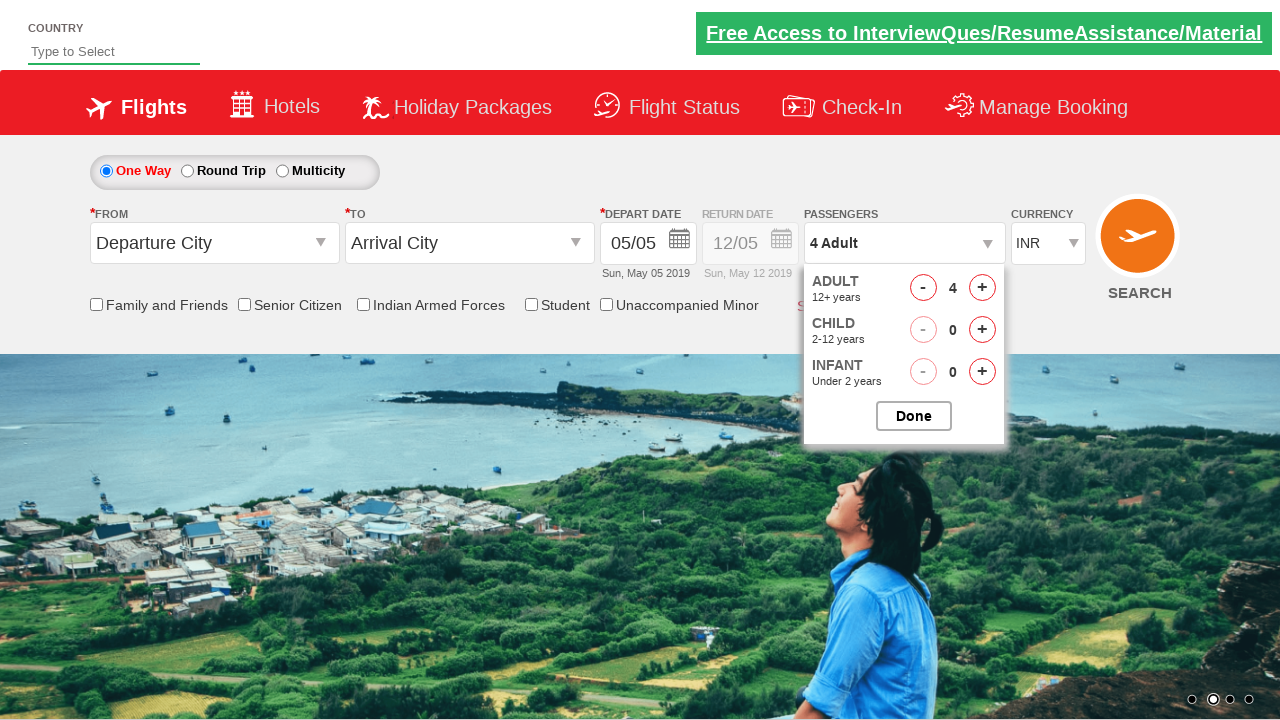

Incremented adult passenger count (iteration 4 of 4) at (982, 288) on #hrefIncAdt
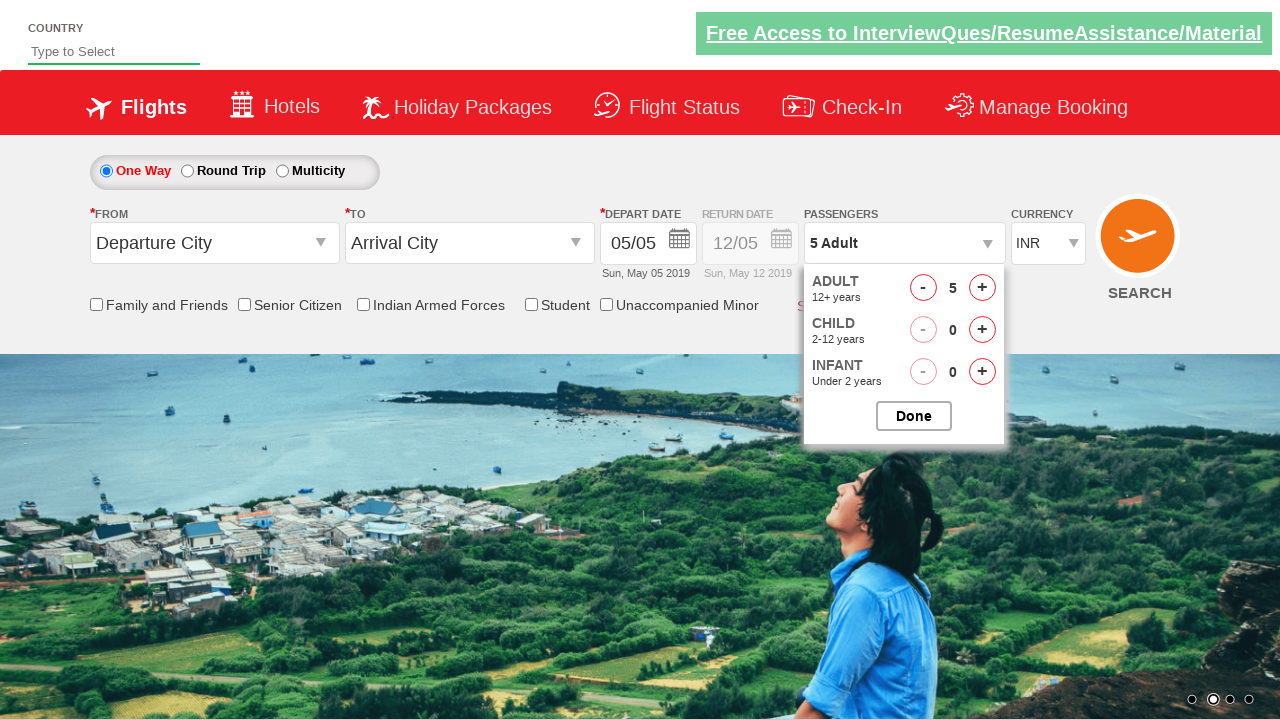

Closed the passenger selection dropdown at (914, 416) on #btnclosepaxoption
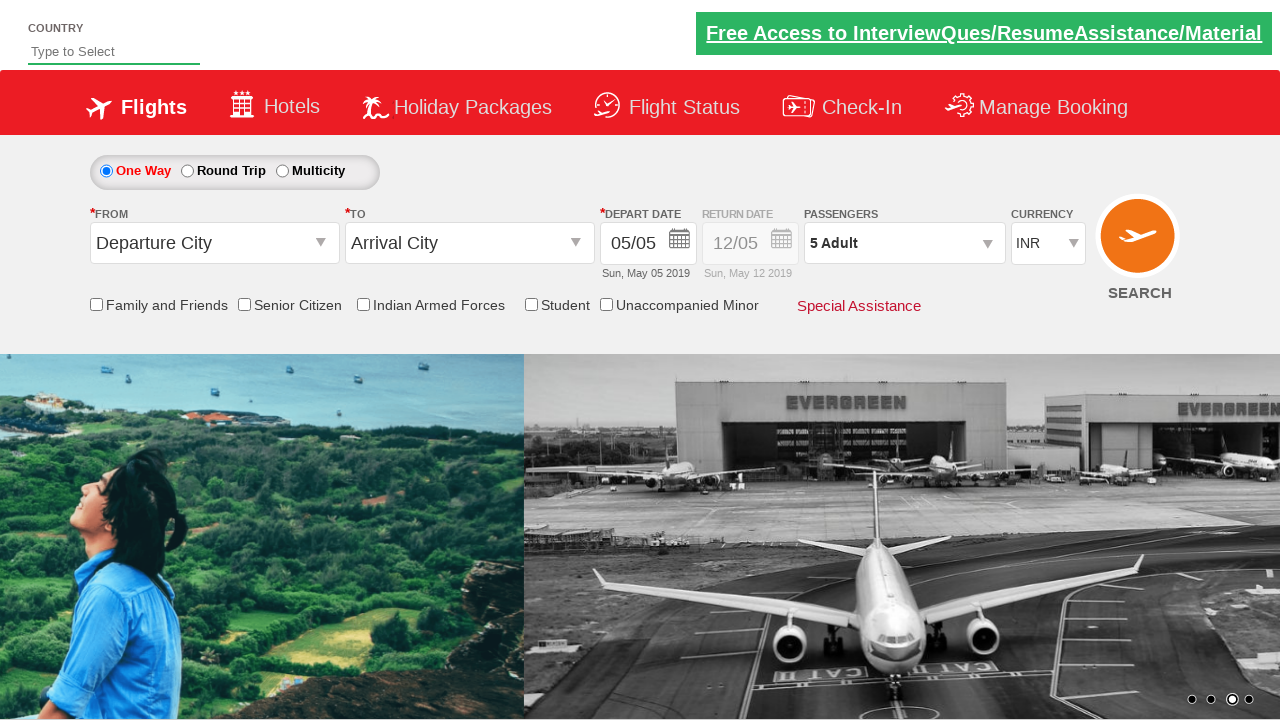

Retrieved passenger count text: '5 Adult'
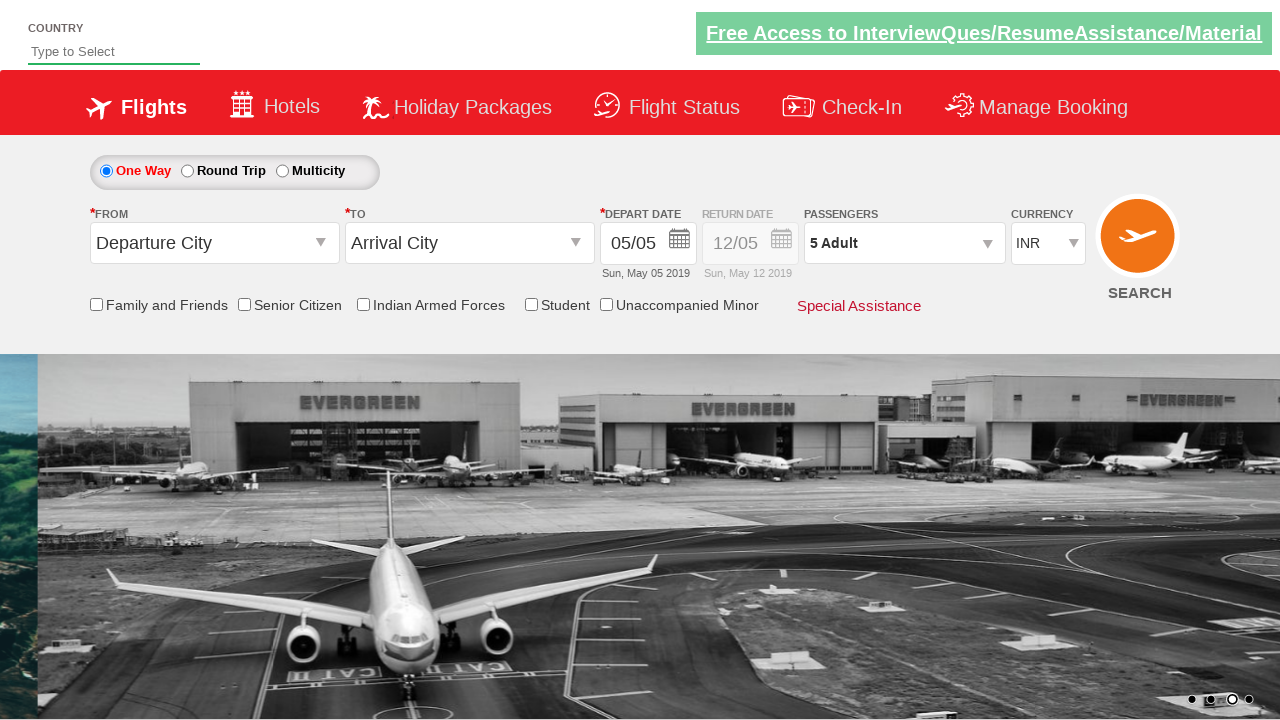

Verified that passenger count displays '5 Adult' as expected
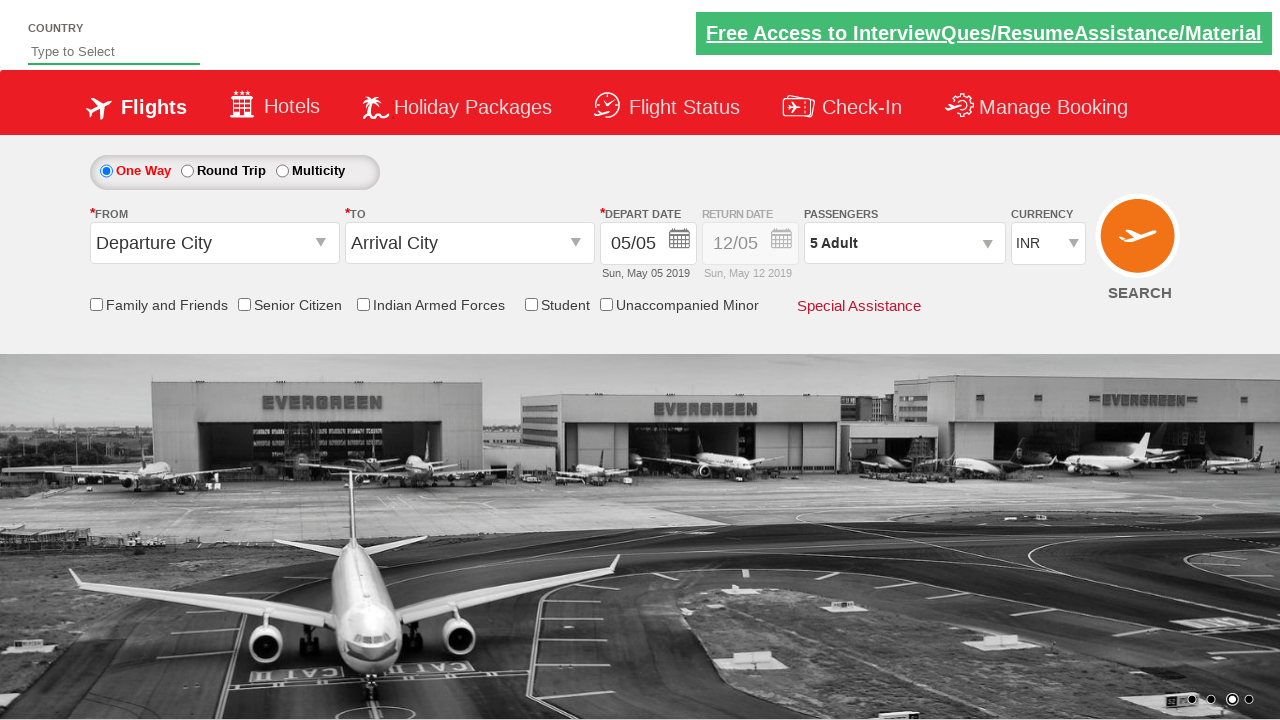

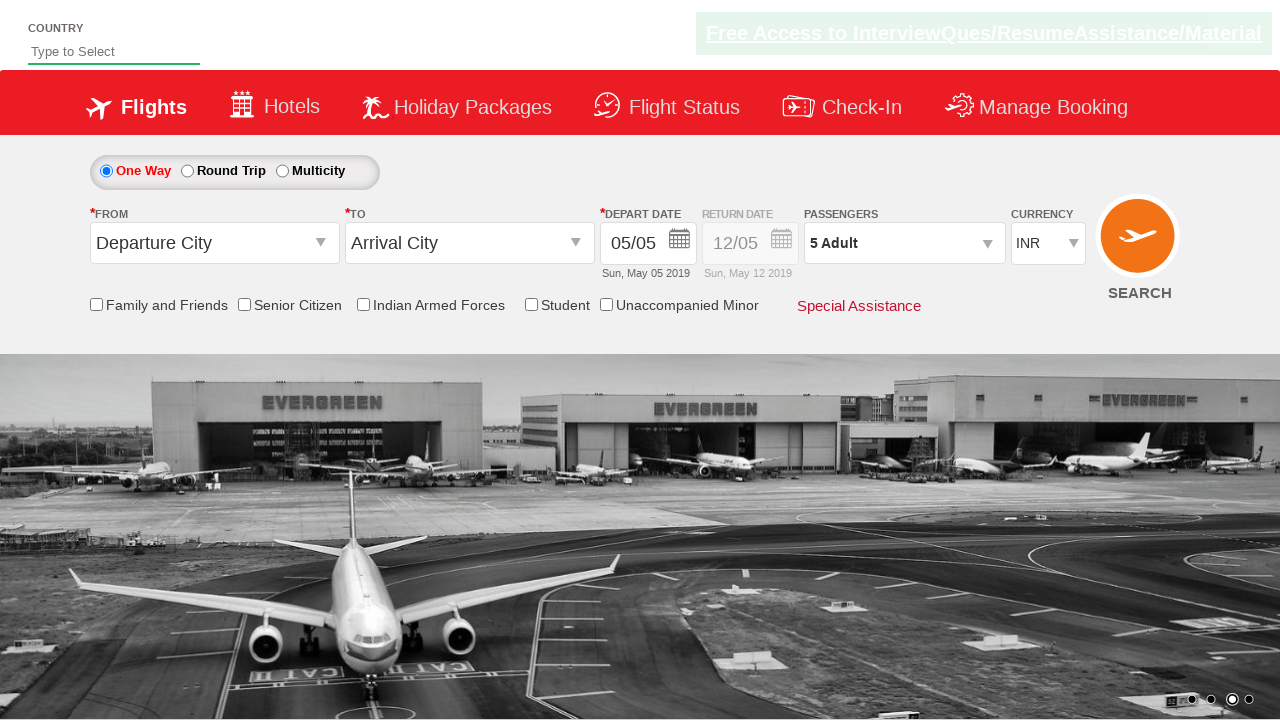